Tests the visibility and clicking of the "Get Started" button on the Hostinger homepage

Starting URL: https://www.hostinger.com/

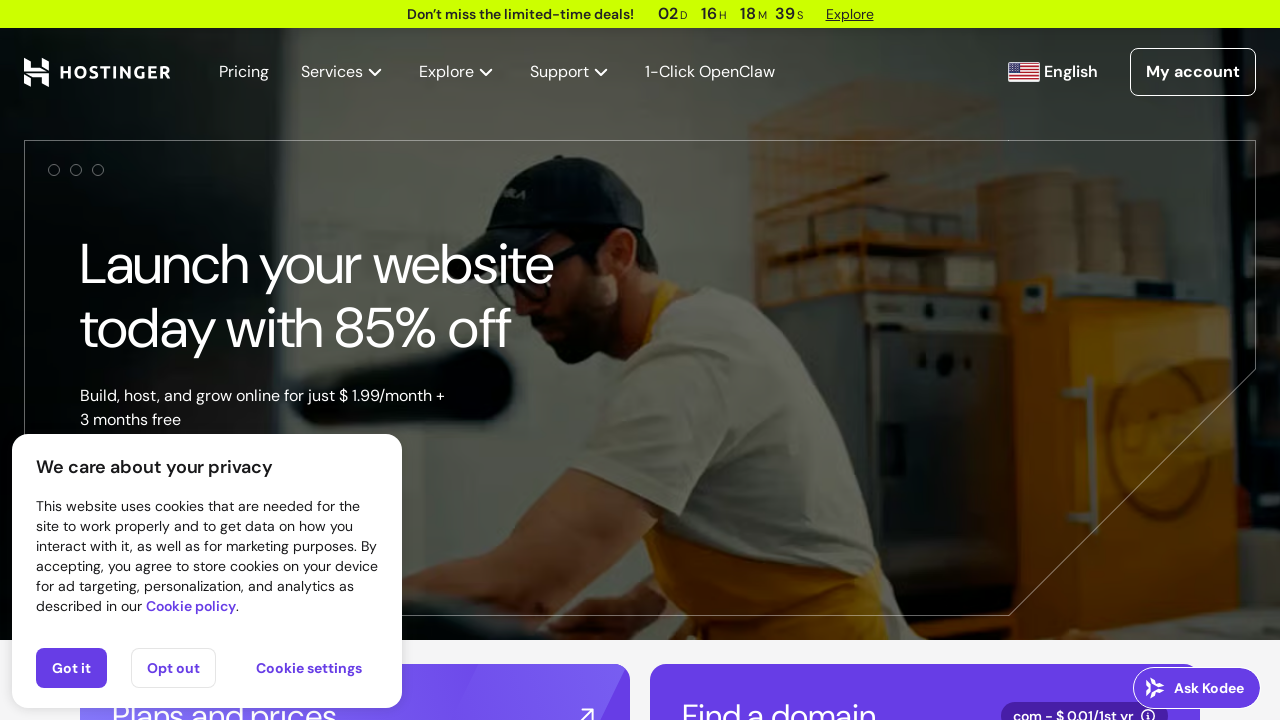

Verified 'Get Started' button is visible on Hostinger homepage
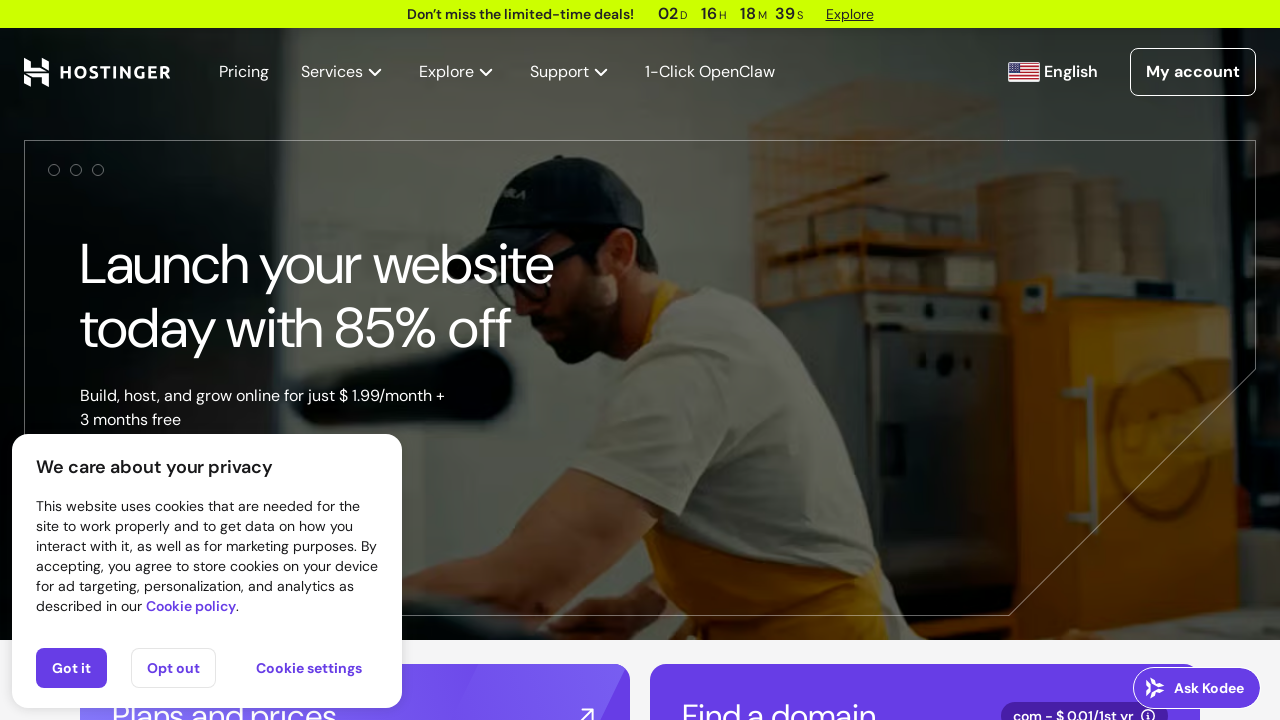

Clicked 'Get Started' button at (168, 334) on [data-click-id="hgr-header-cta-get_started"]
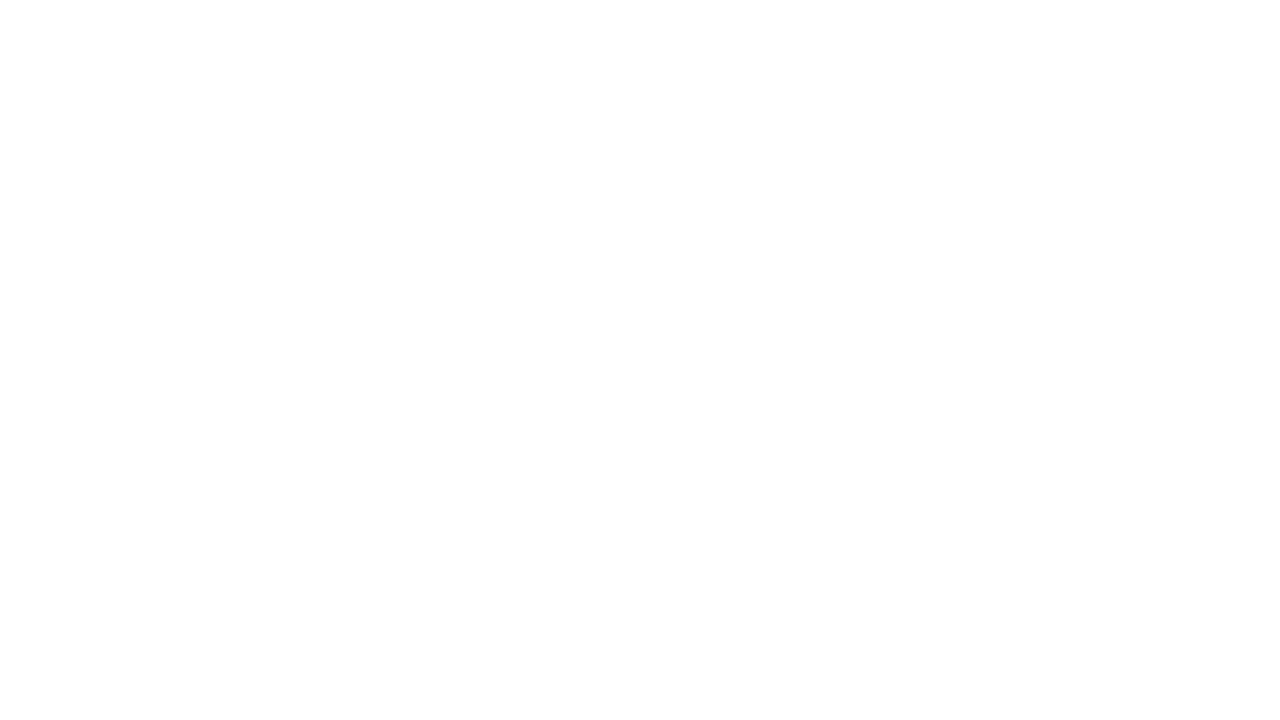

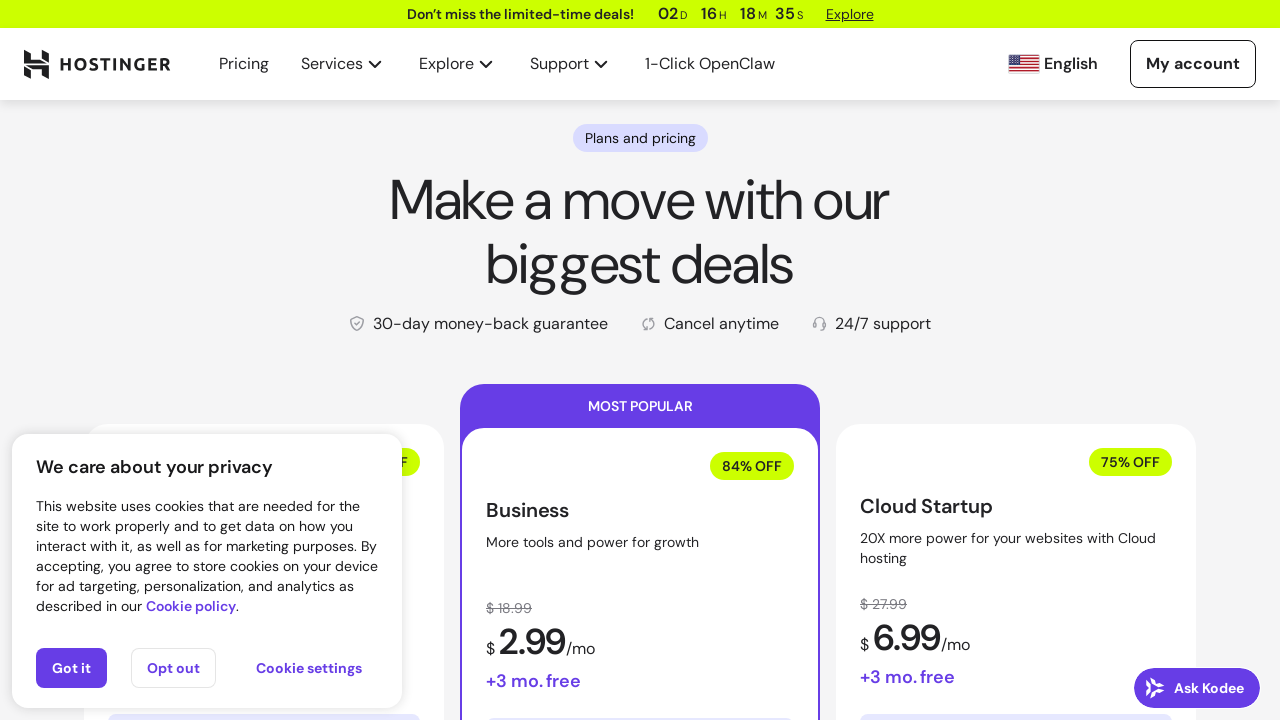